Tests table sorting on the second table (with helpful class attributes) by clicking the Due column header

Starting URL: http://the-internet.herokuapp.com/tables

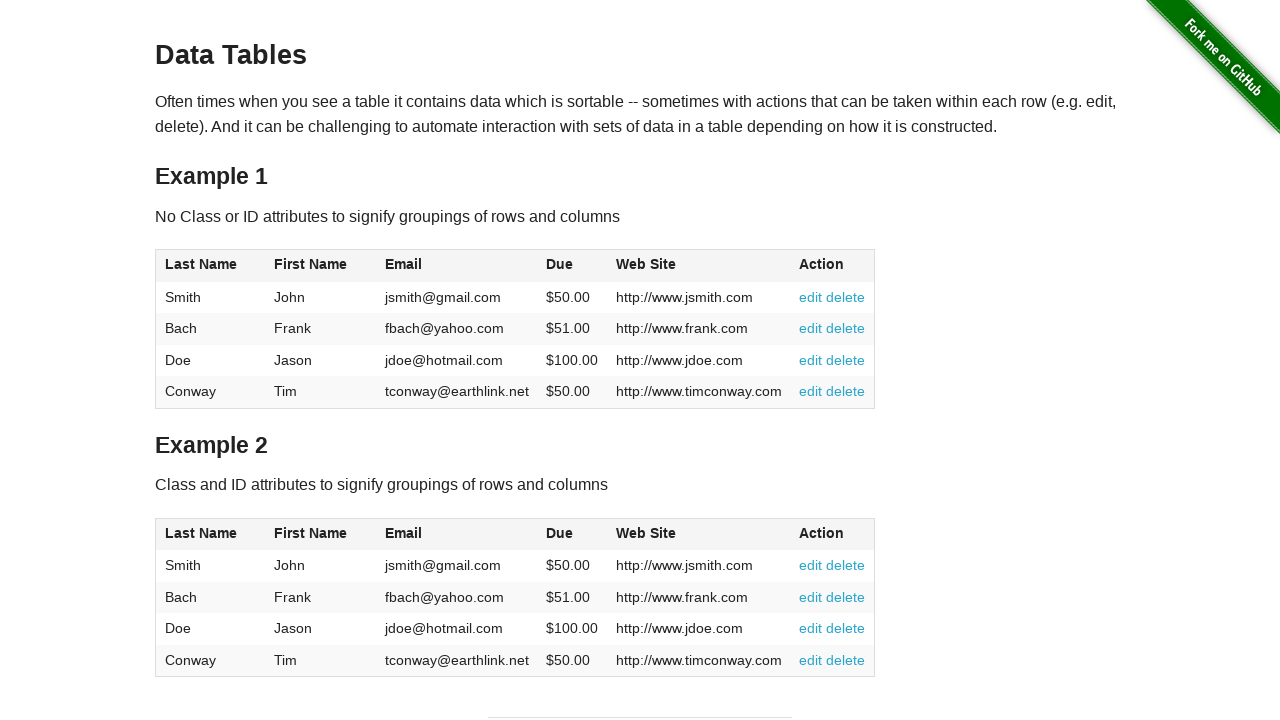

Navigated to the-internet.herokuapp.com/tables
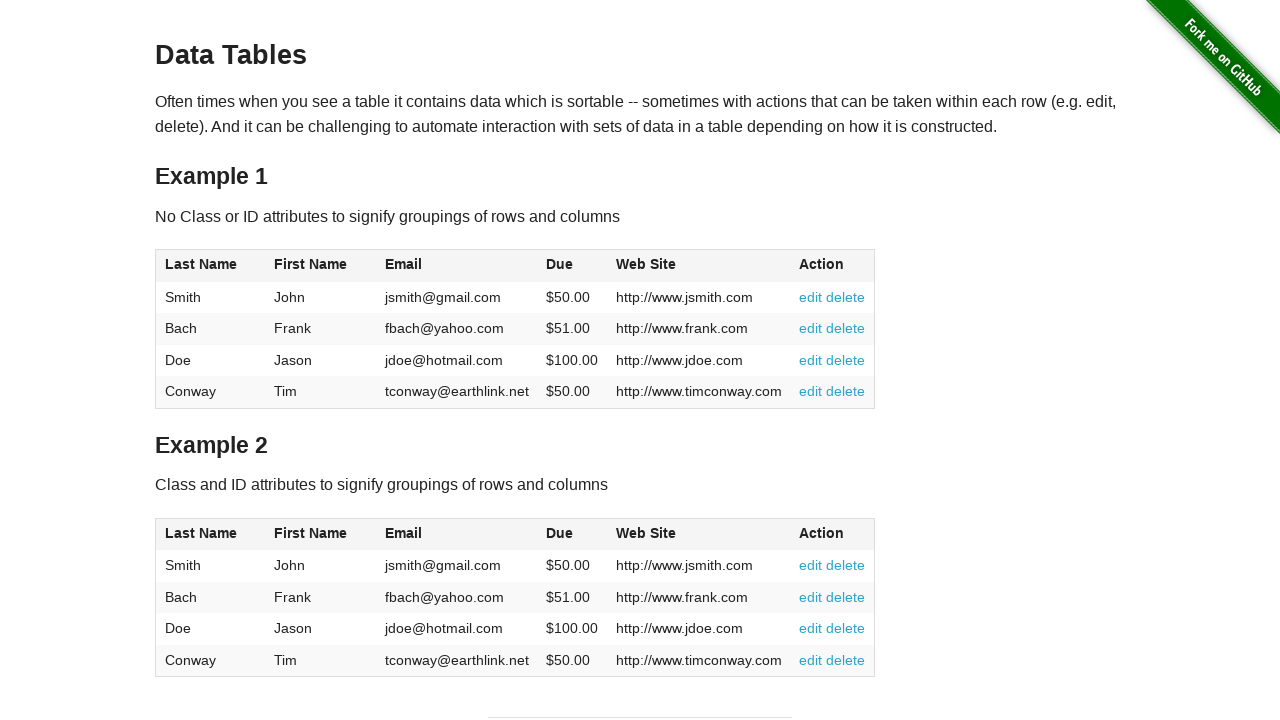

Clicked the Due column header in the second table to sort at (560, 533) on #table2 thead .dues
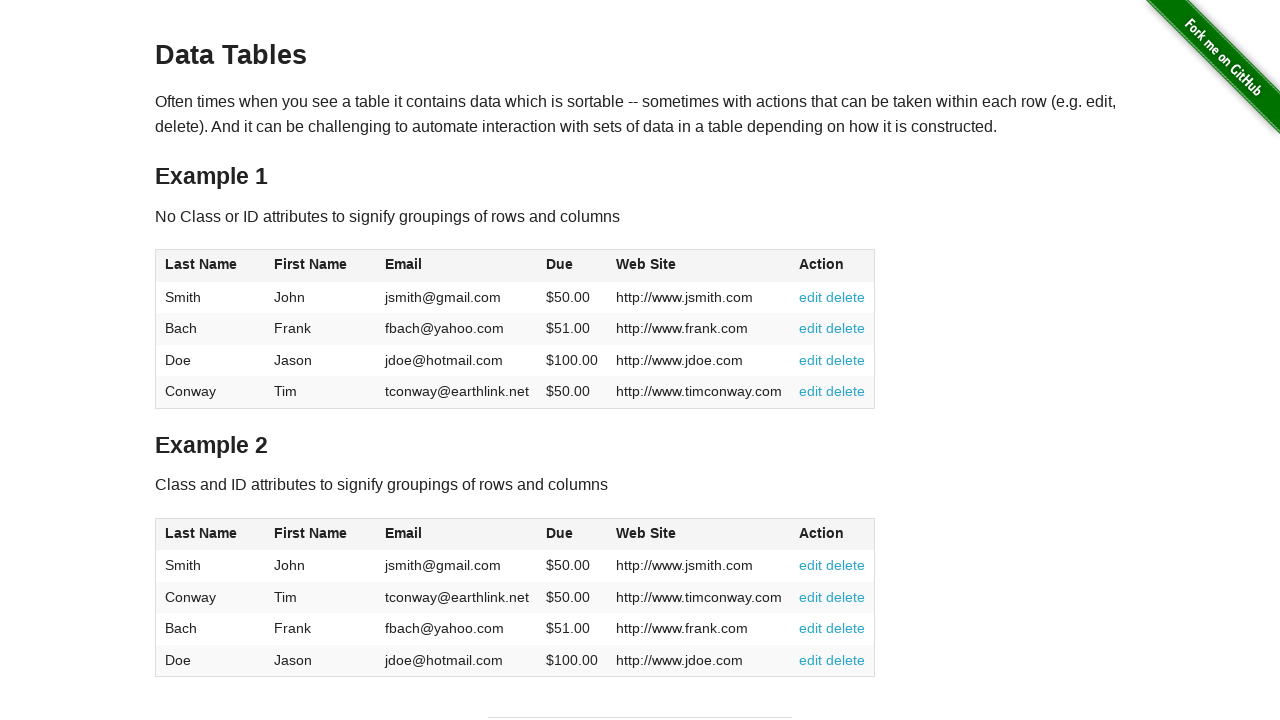

Table sorted and dues column is visible in the second table
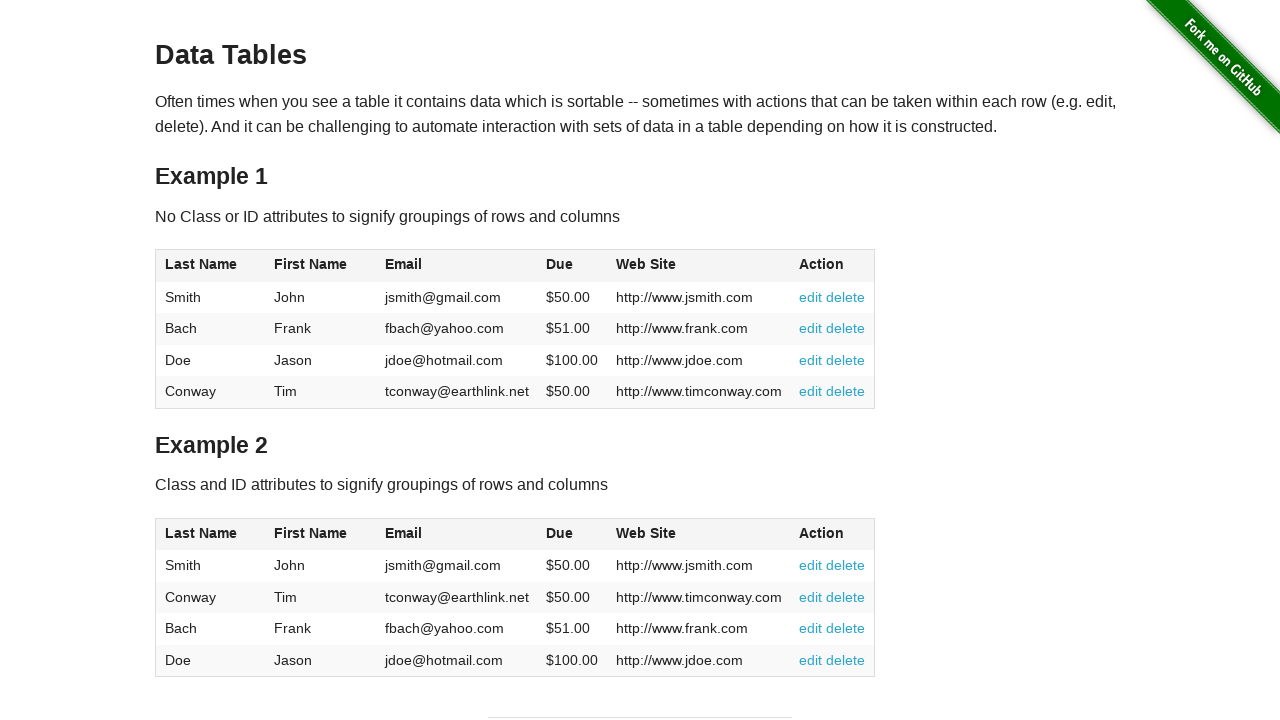

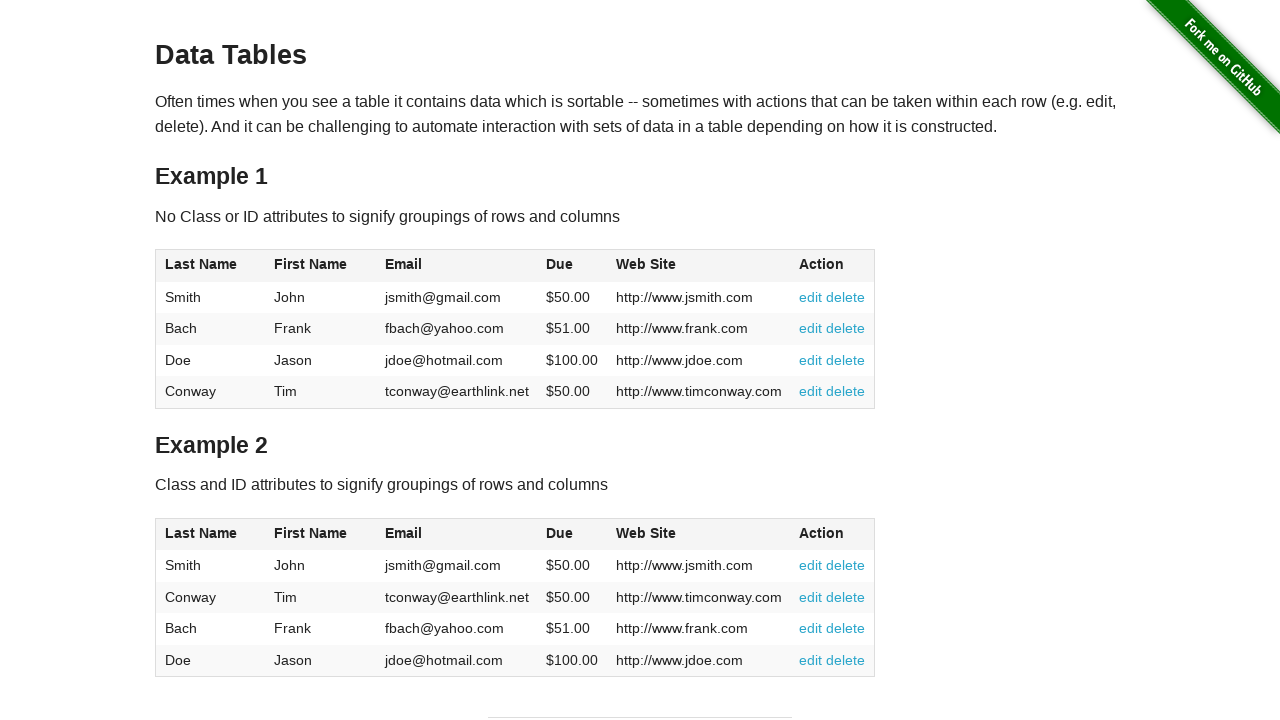